Tests a registration form by filling in first name, last name, and email fields, then submitting the form and verifying successful registration message.

Starting URL: https://suninjuly.github.io/registration1.html

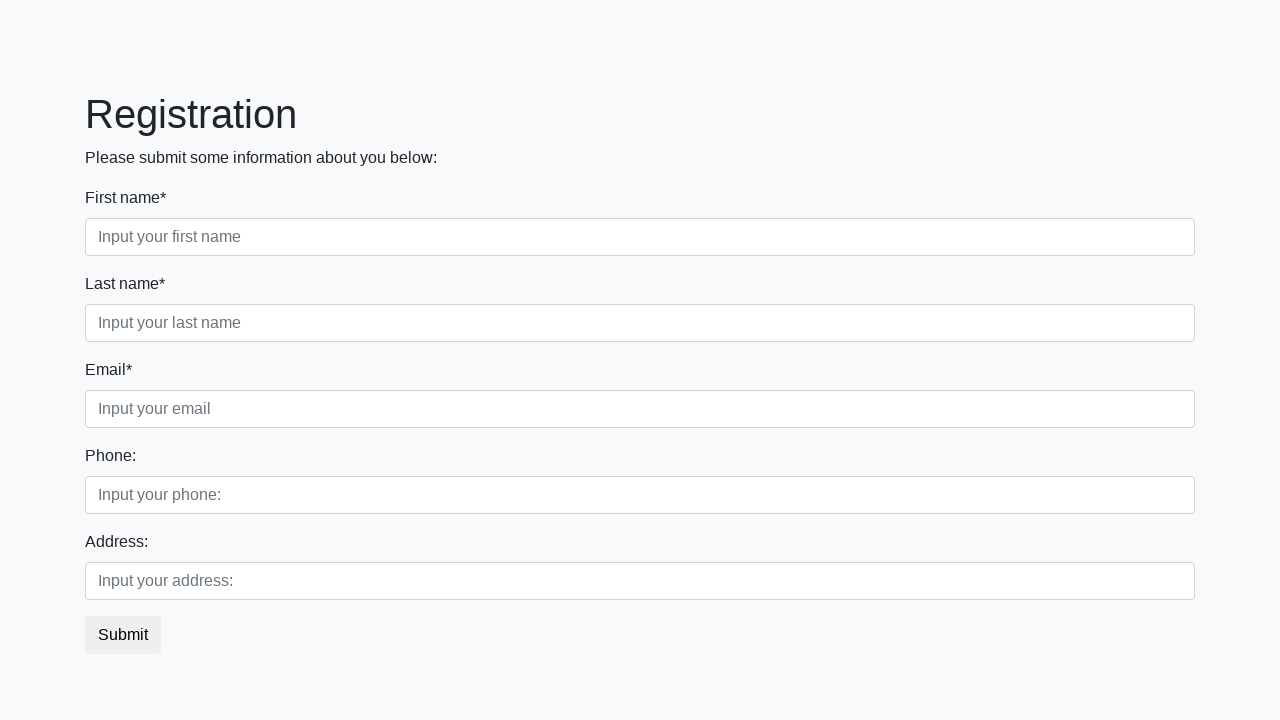

Filled first name field with 'Ivan' on input.form-control.first
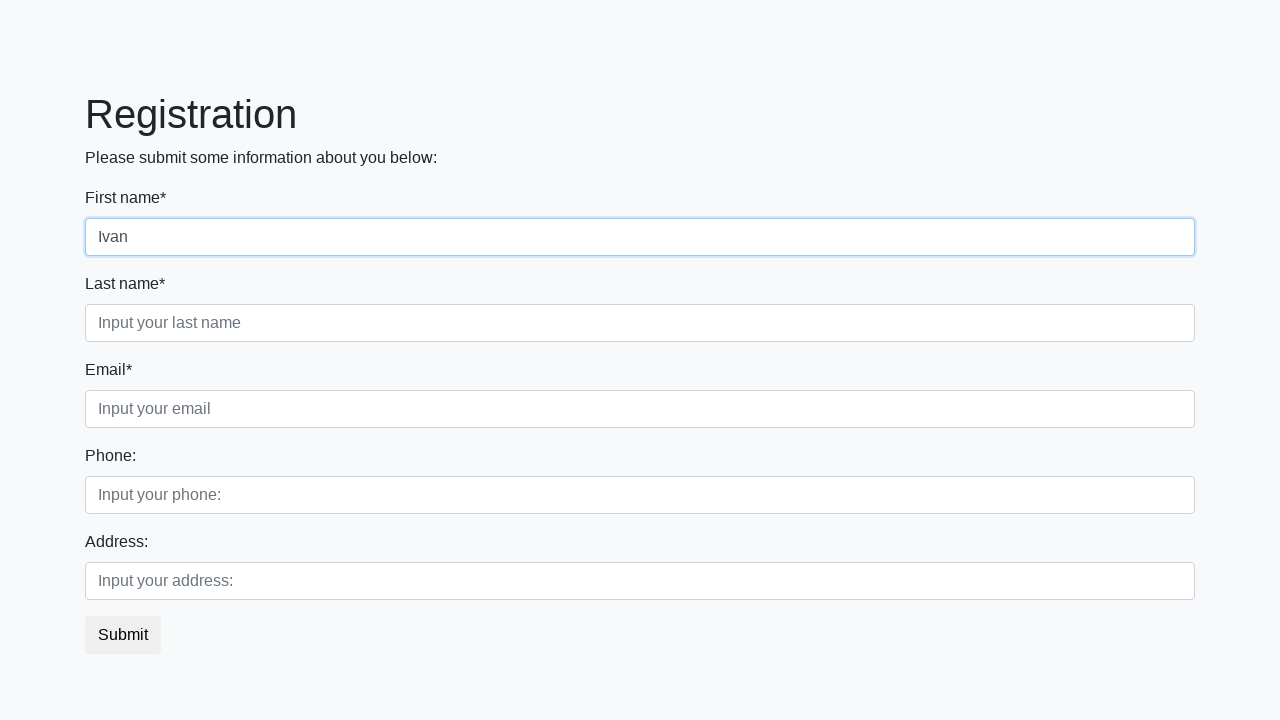

Filled last name field with 'Petrov' on input.form-control.second
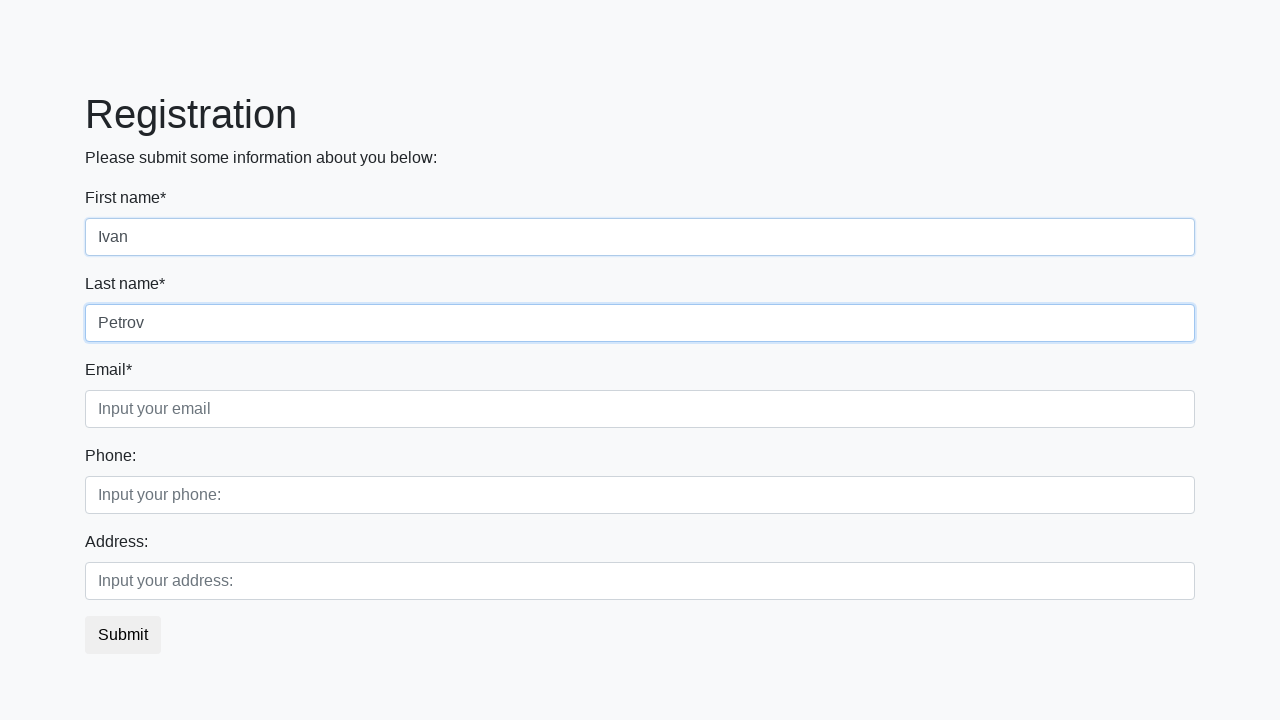

Filled email field with 'ivan@gmail.com' on input.form-control.third
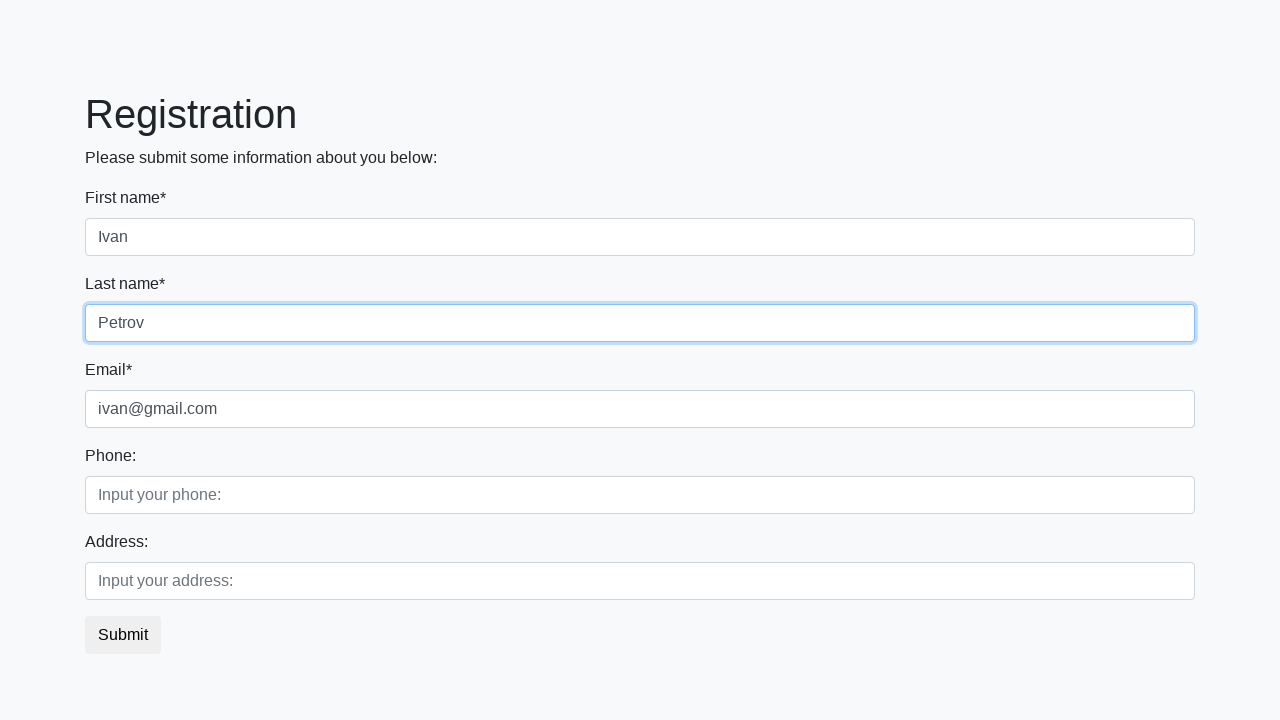

Clicked submit button to register at (123, 635) on button.btn
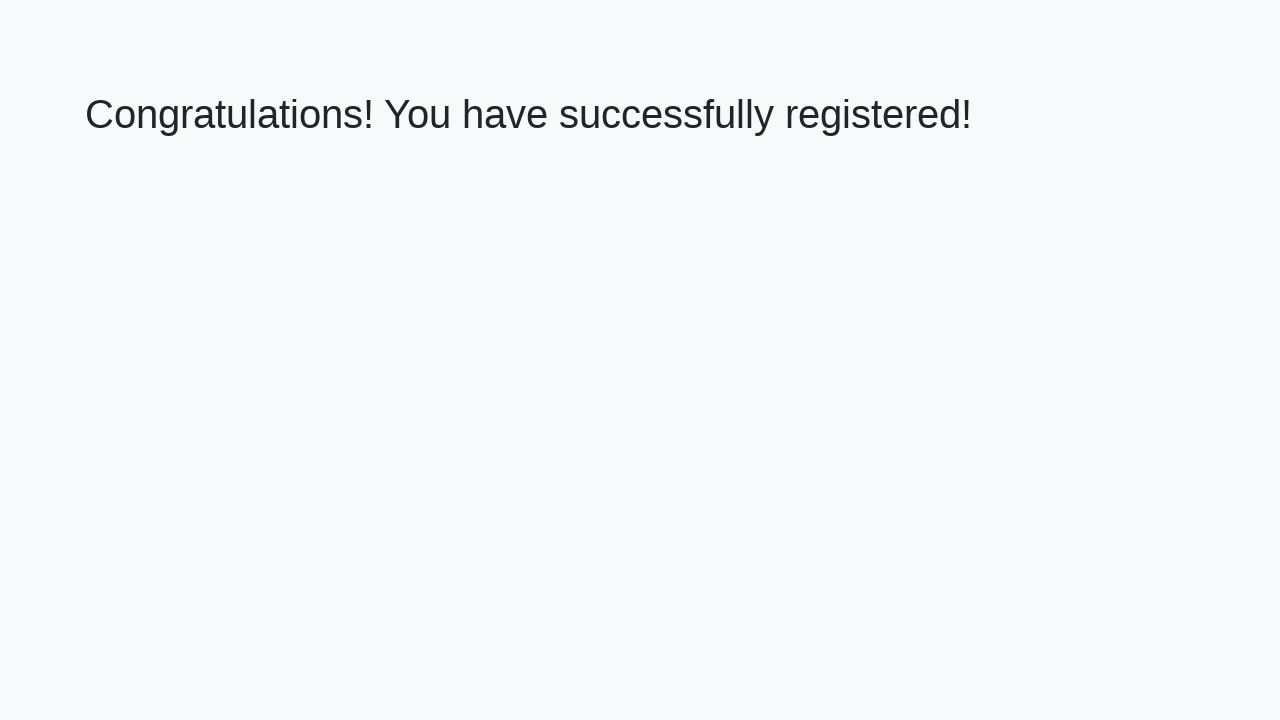

Success message heading loaded
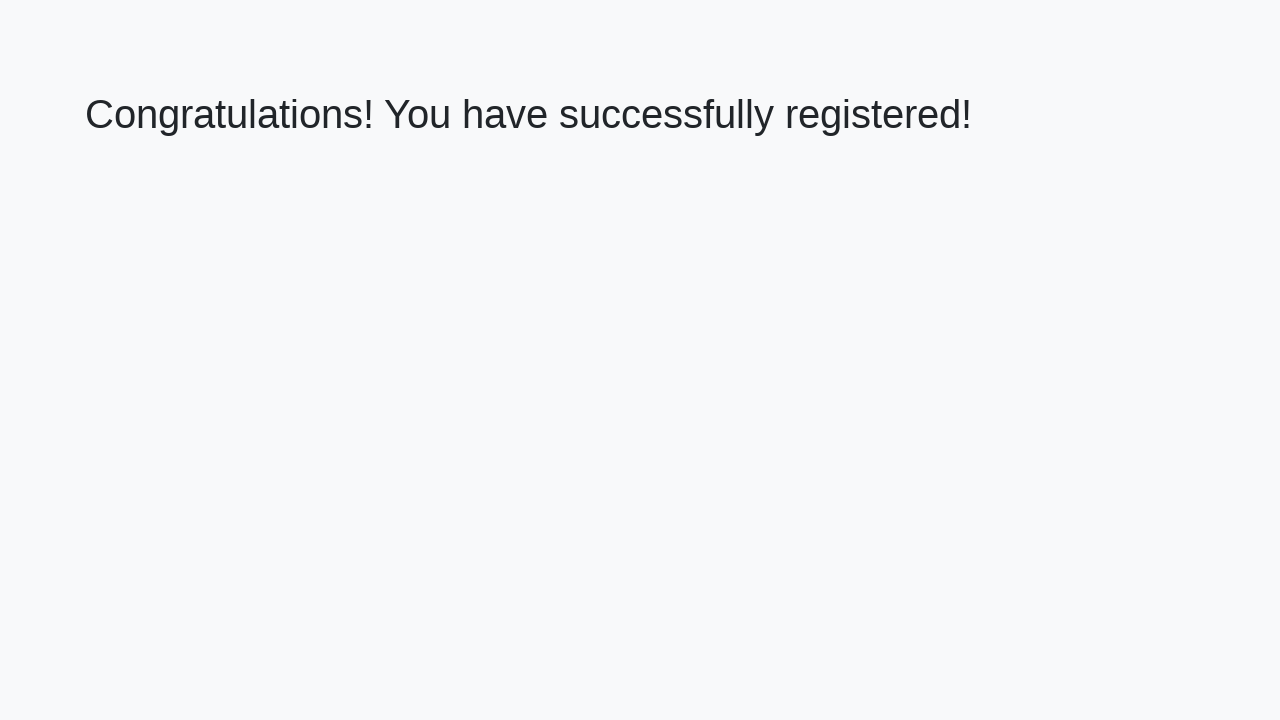

Retrieved success message text: 'Congratulations! You have successfully registered!'
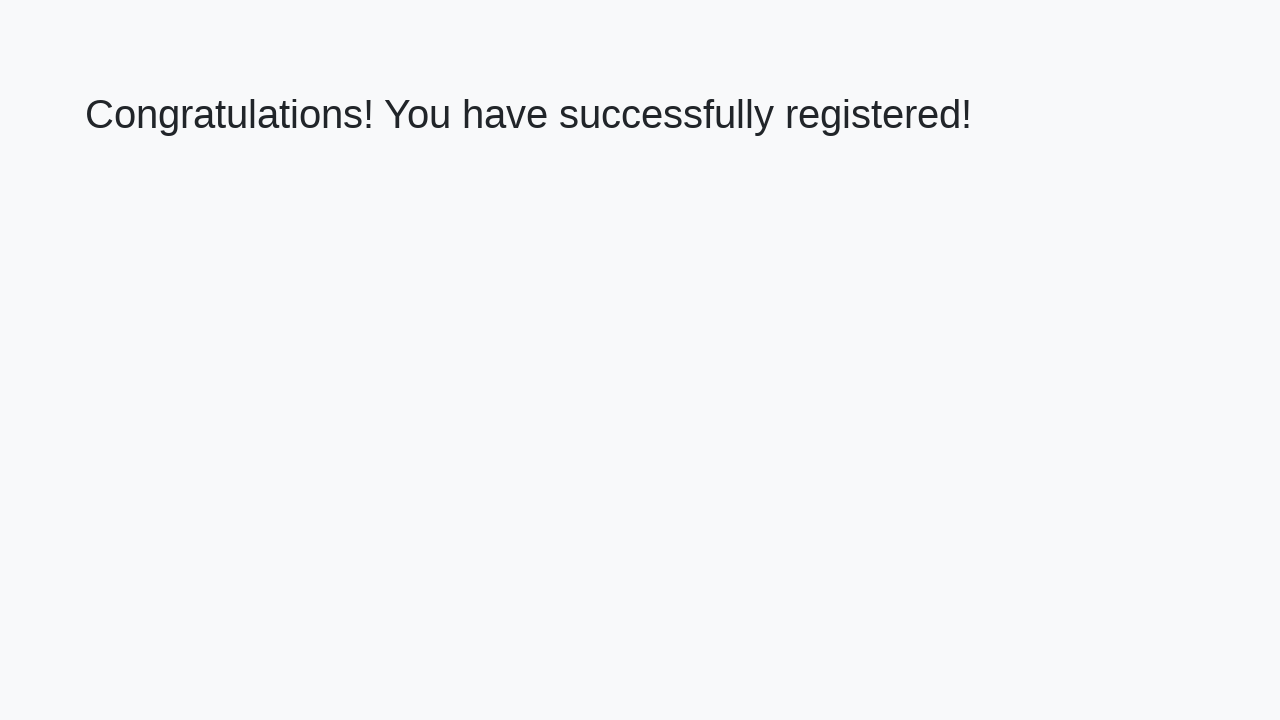

Verified successful registration message
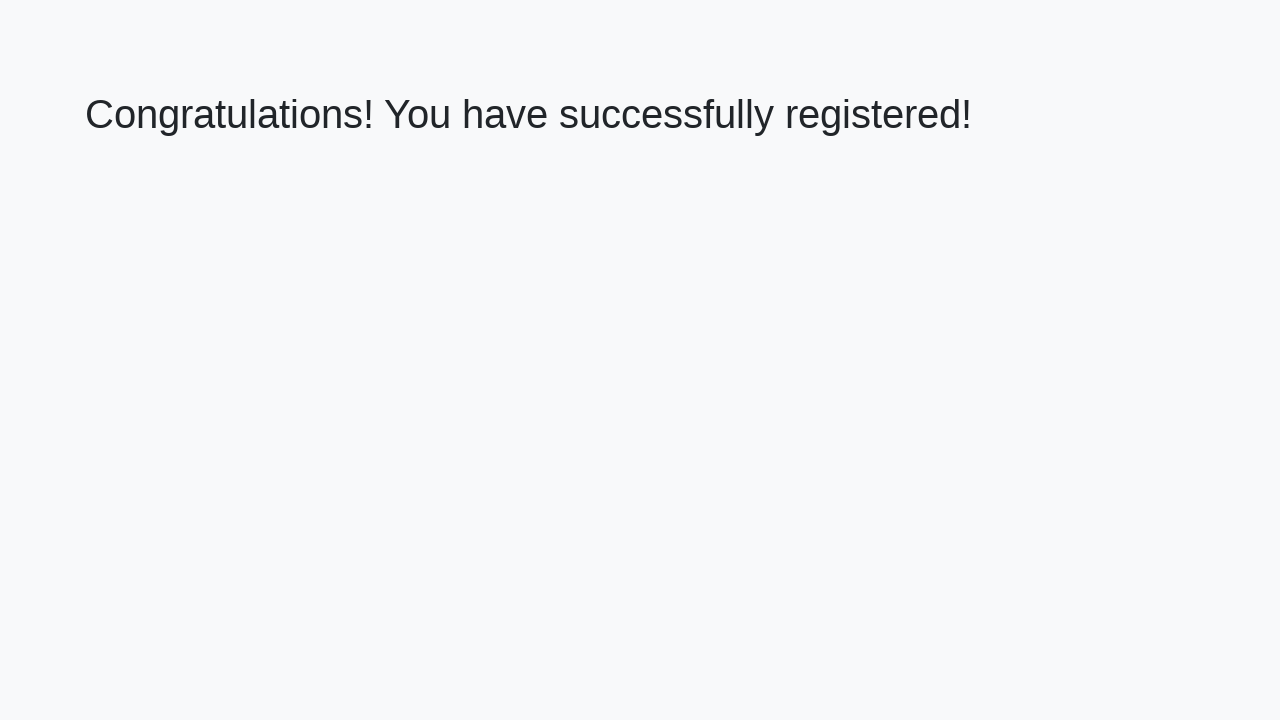

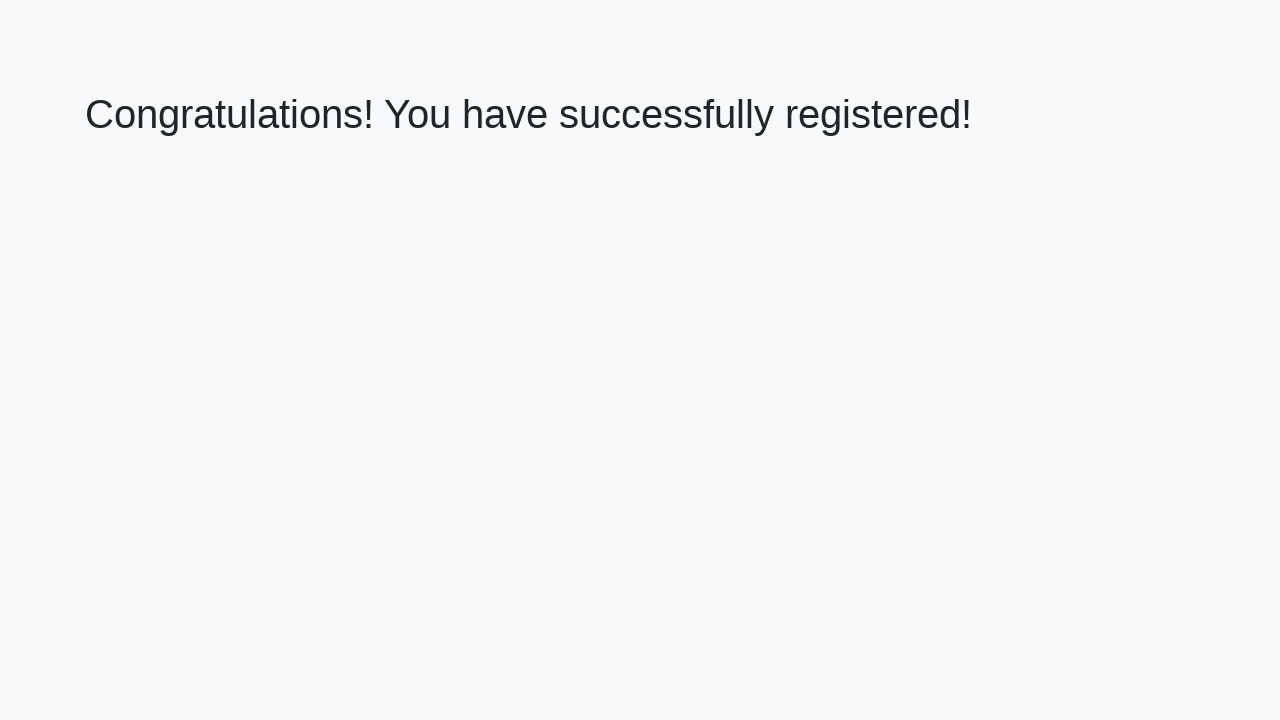